Tests a practice automation website by filling out a form with name, email, phone, address, selecting radio buttons and dropdowns, picking a date, searching Wikipedia, and handling browser windows and alerts

Starting URL: https://testautomationpractice.blogspot.com/

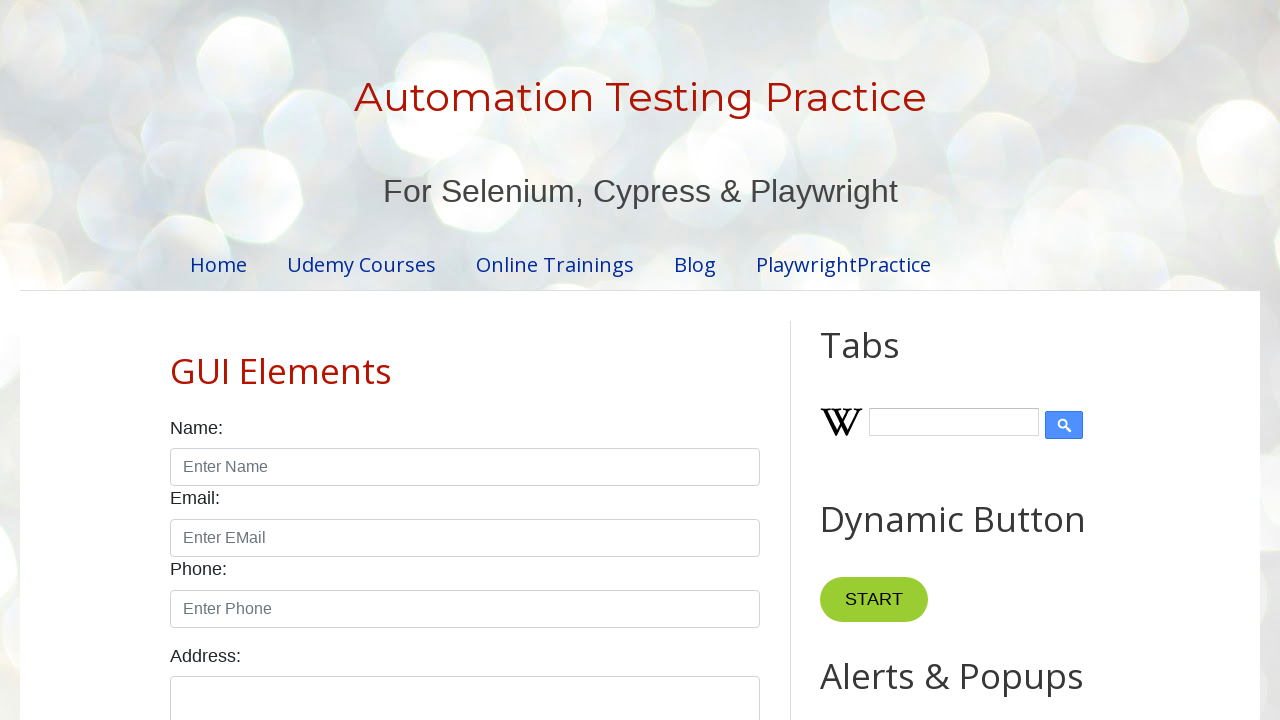

Filled name field with 'John Smith' on #name
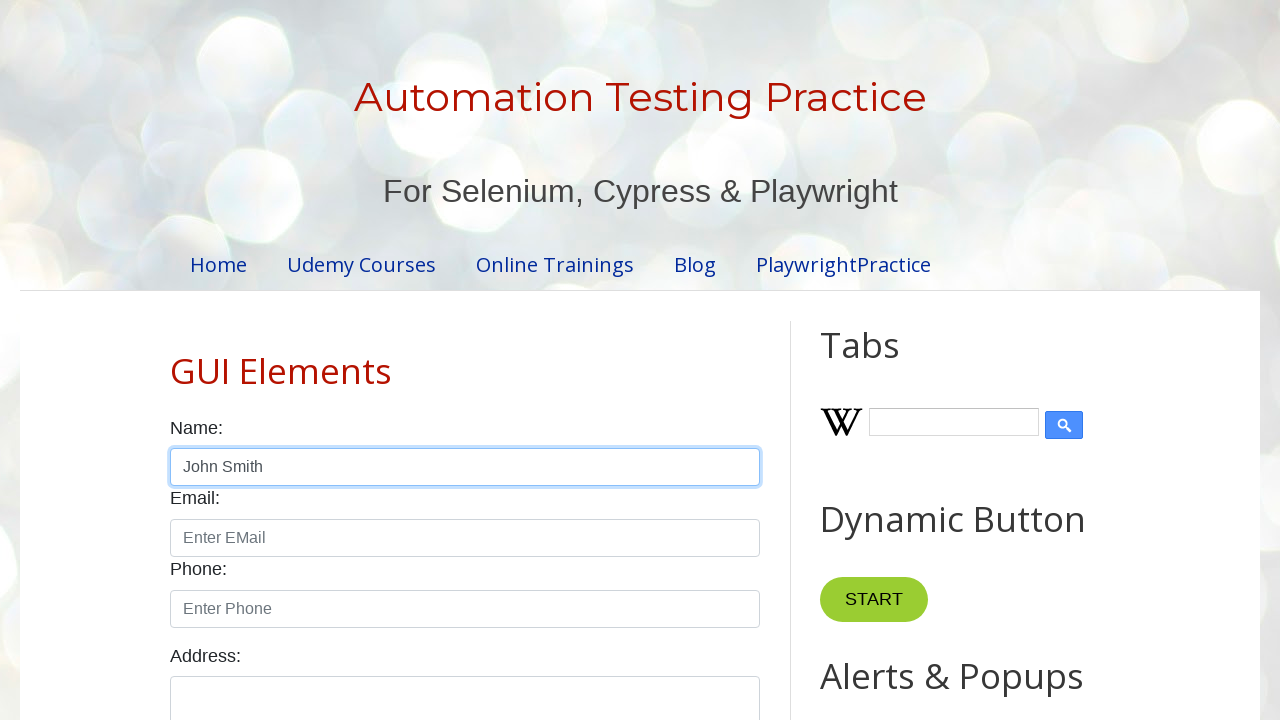

Filled email field with 'john.smith@example.com' on #email
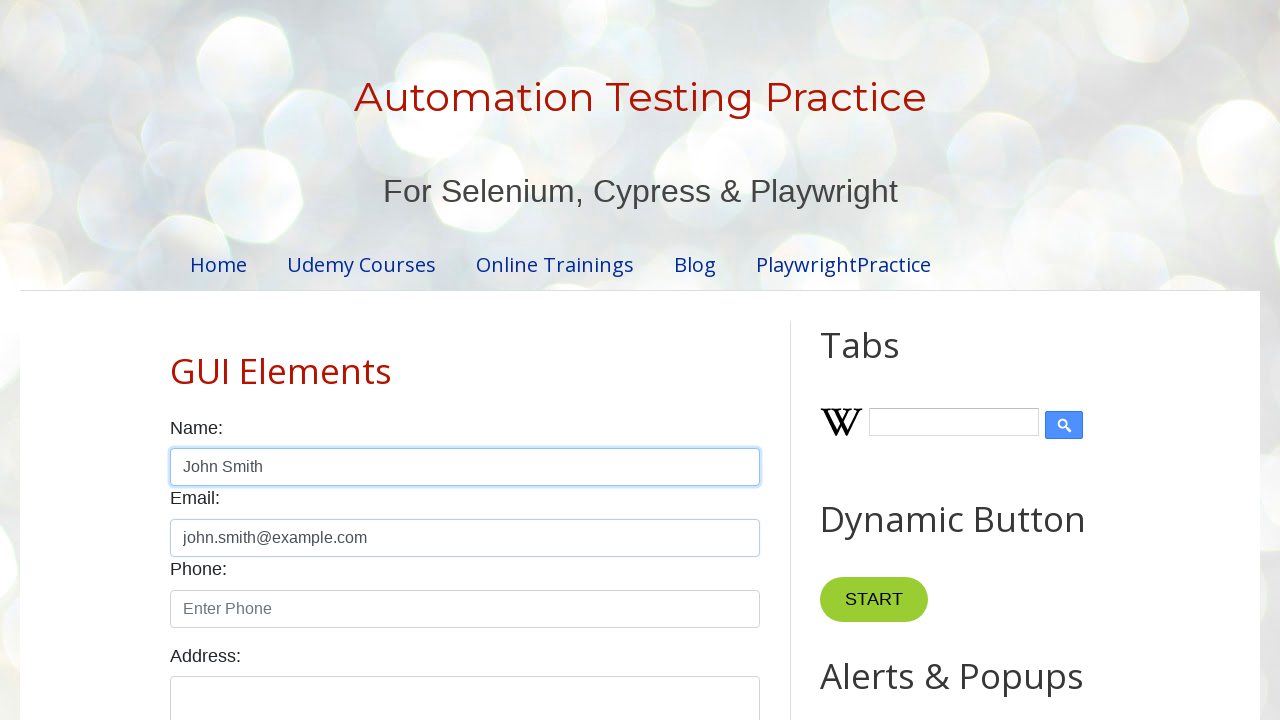

Filled phone field with '555-123-4567' on #phone
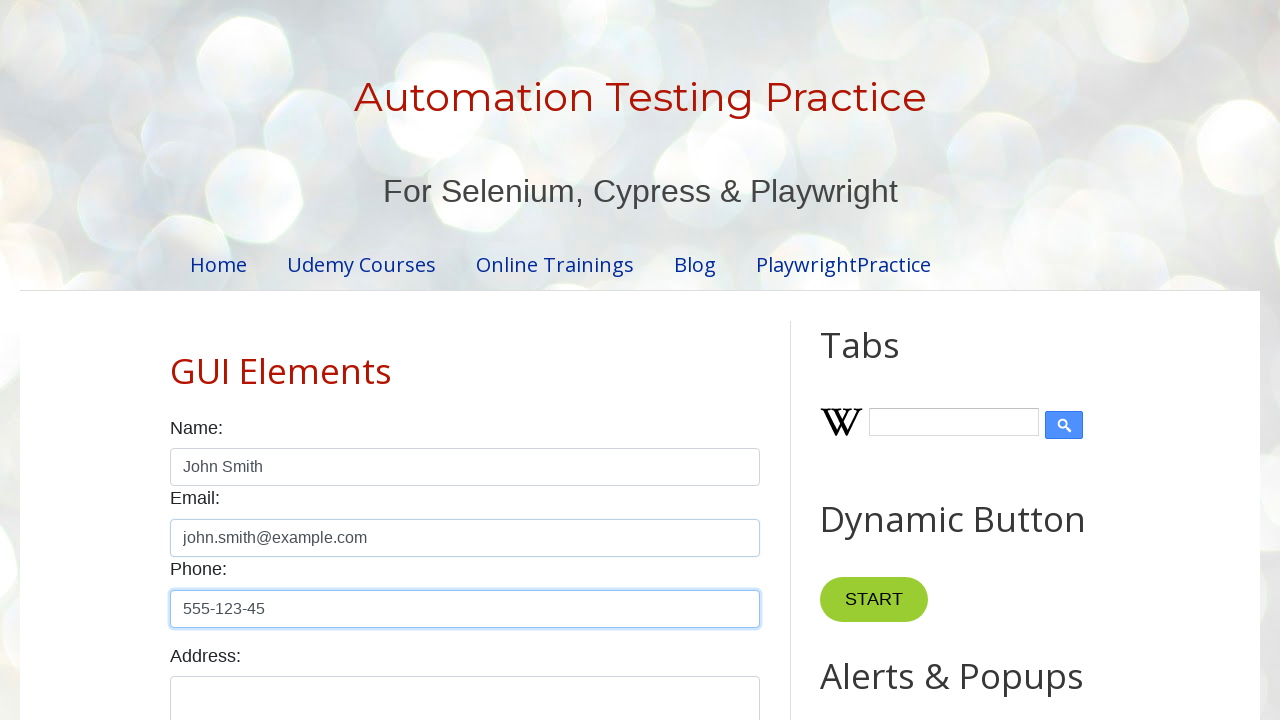

Filled address field with '123 Test Street, Test City, TC 12345' on #textarea
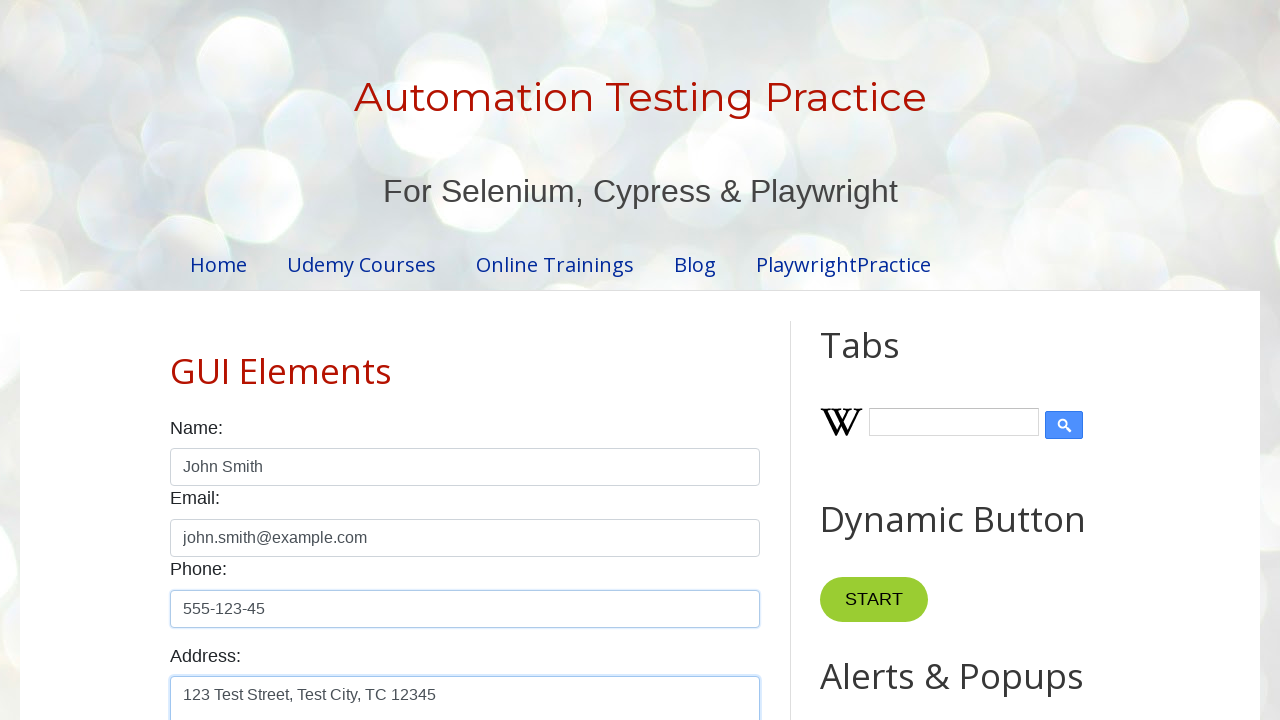

Selected 'Male' radio button at (176, 360) on #male
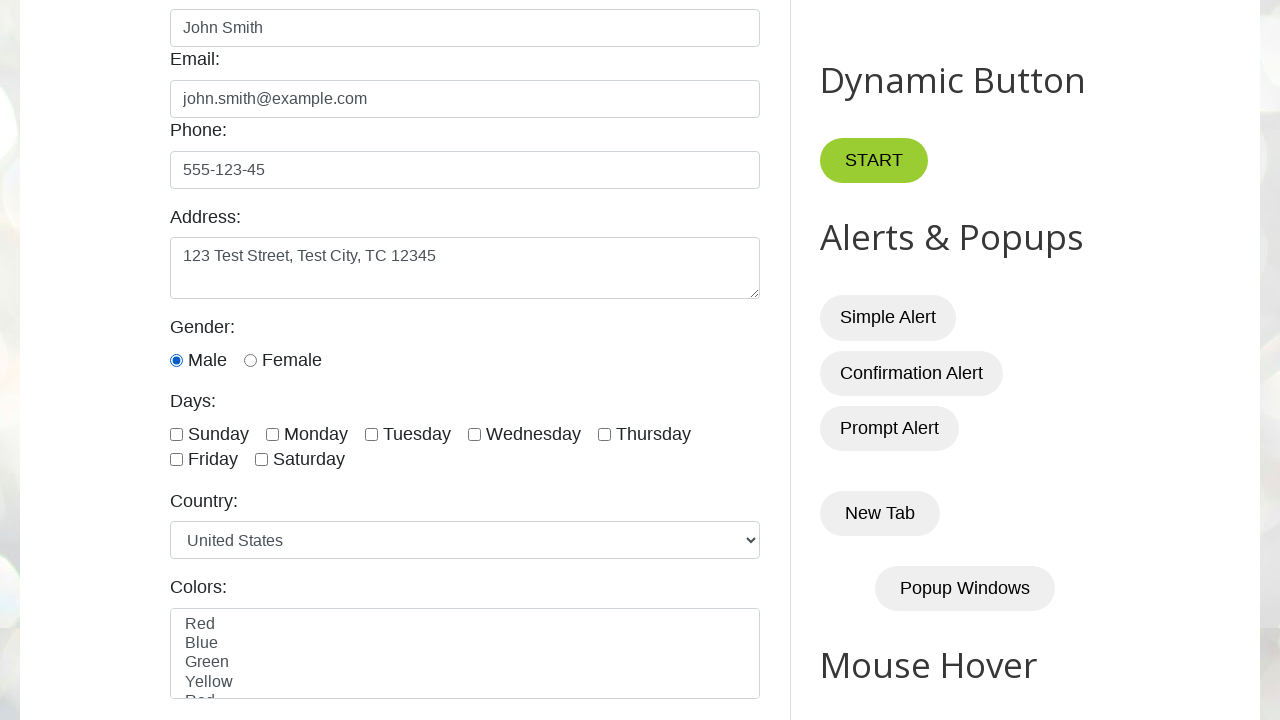

Selected 'Saturday' radio button at (262, 460) on #saturday
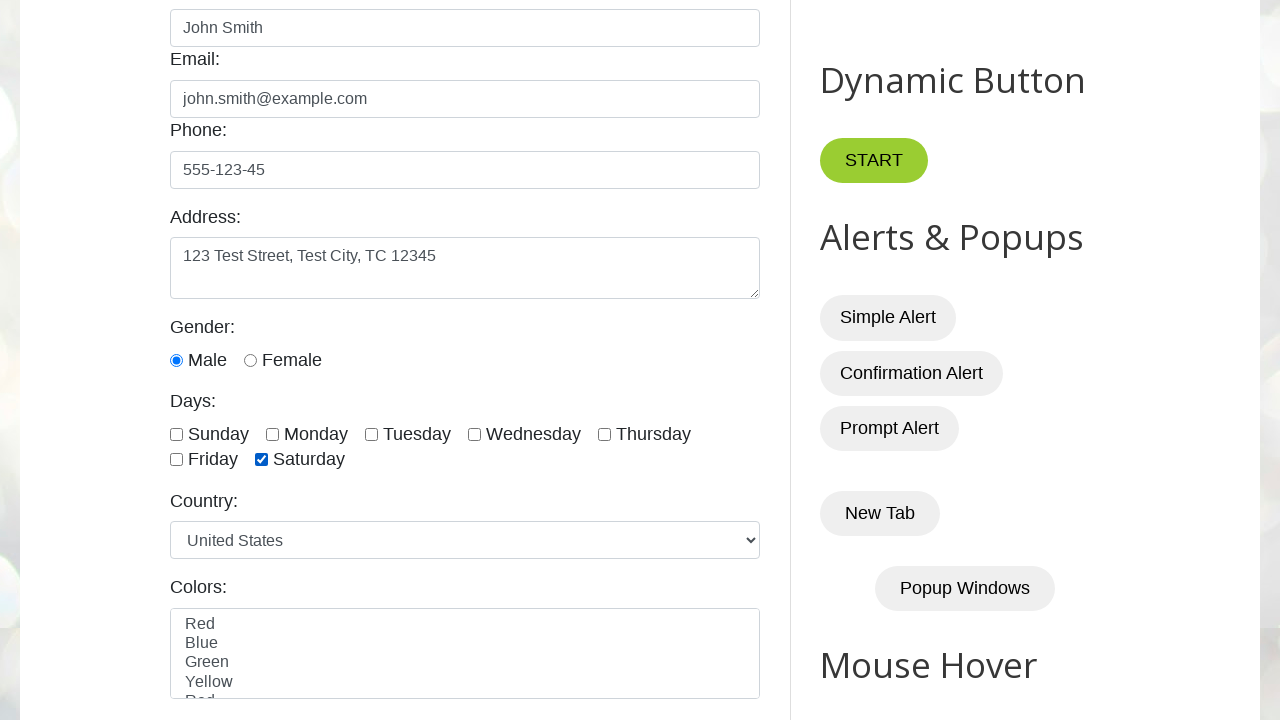

Selected 'France' from country dropdown on #country
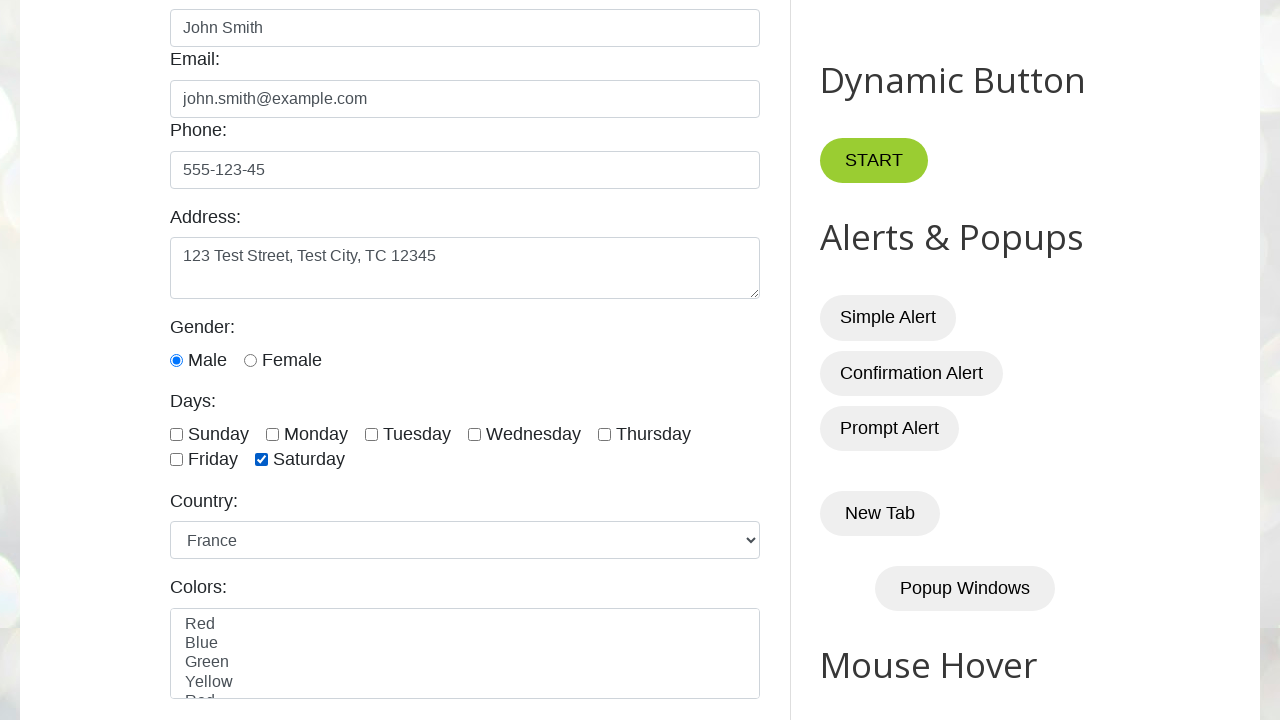

Selected 'White' from colors dropdown on #colors
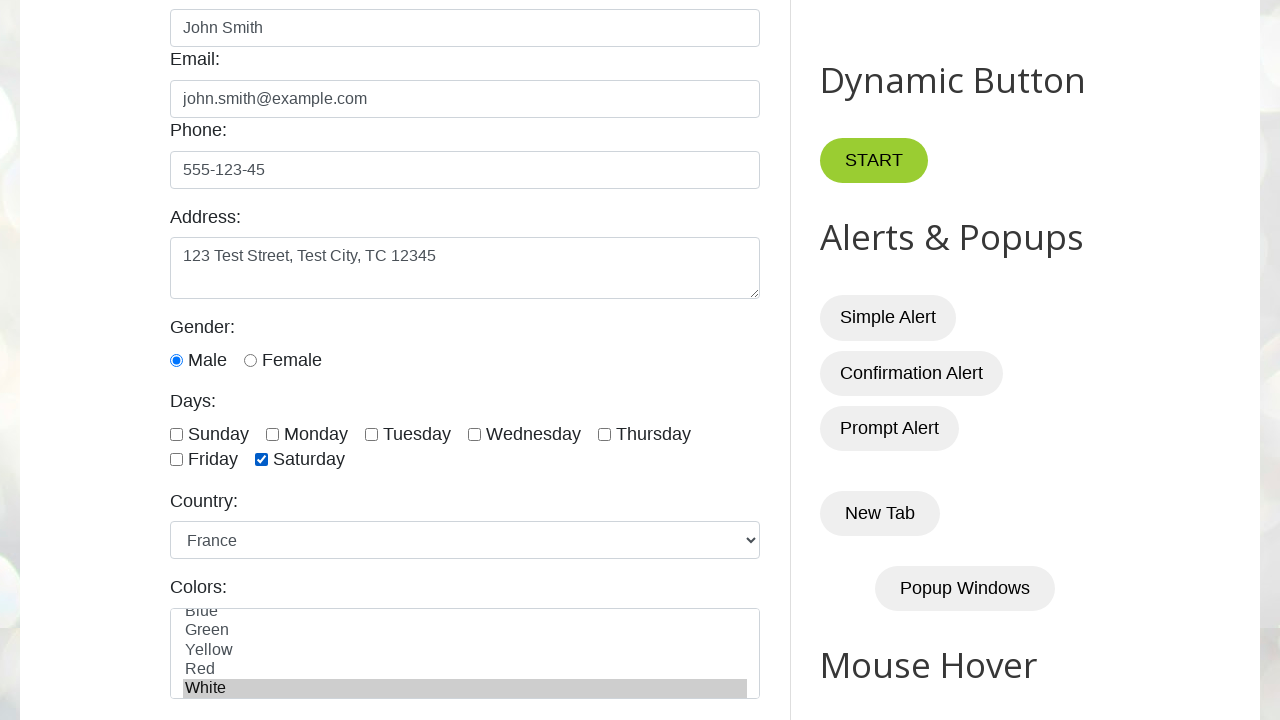

Filled date picker with '03/15/2024' on #datepicker
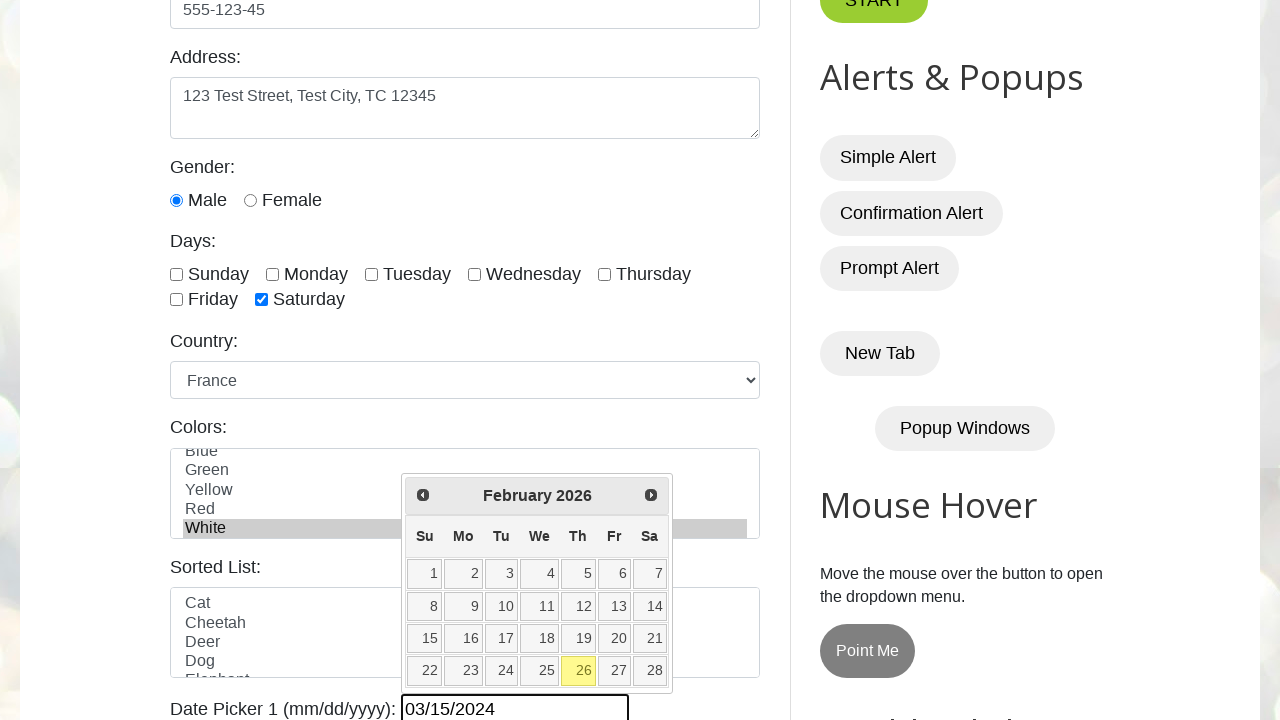

Clicked pagination element at (465, 361) on #pagination
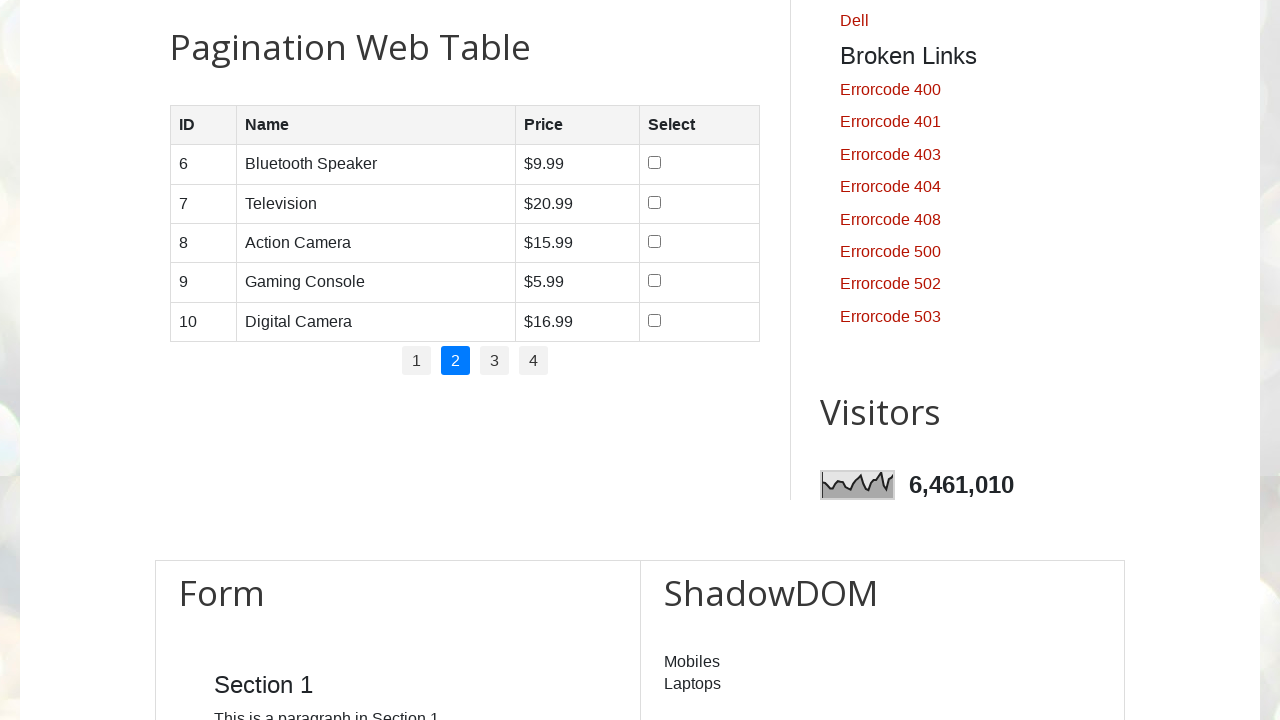

Filled Wikipedia search field with 'Automation Testing' on #Wikipedia1_wikipedia-search-input
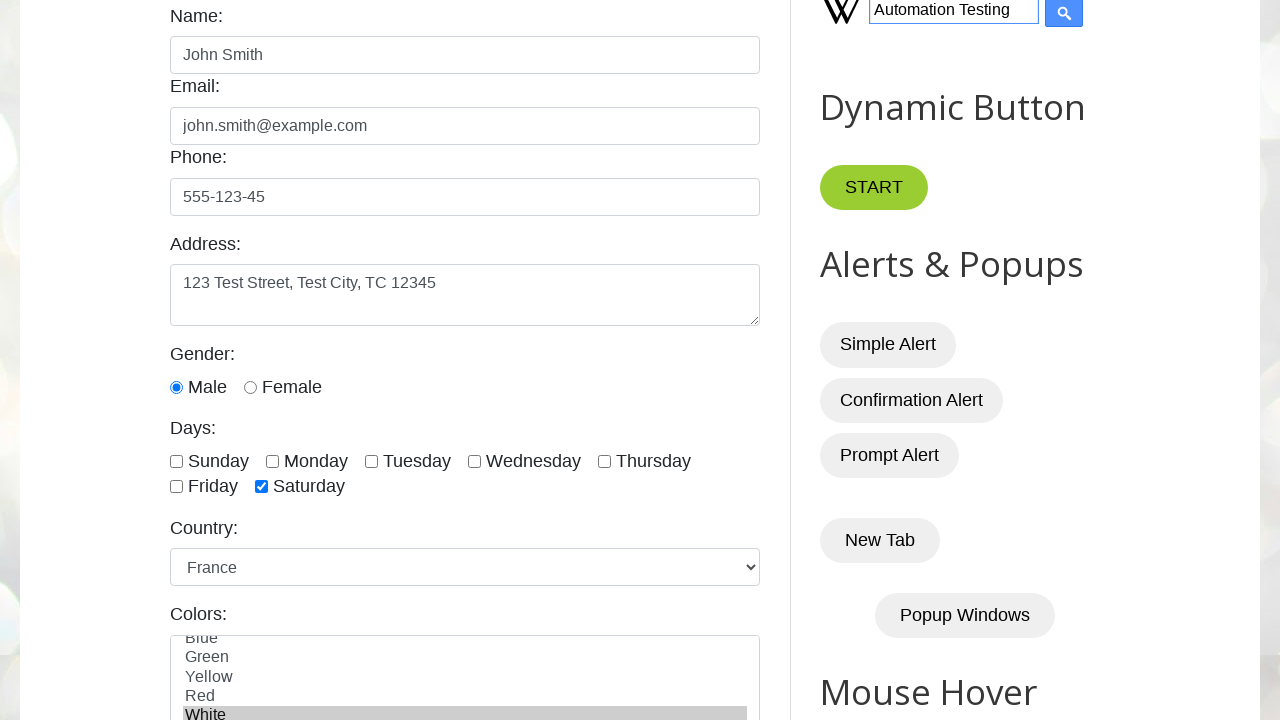

Clicked Wikipedia search button at (1064, 14) on .wikipedia-search-button
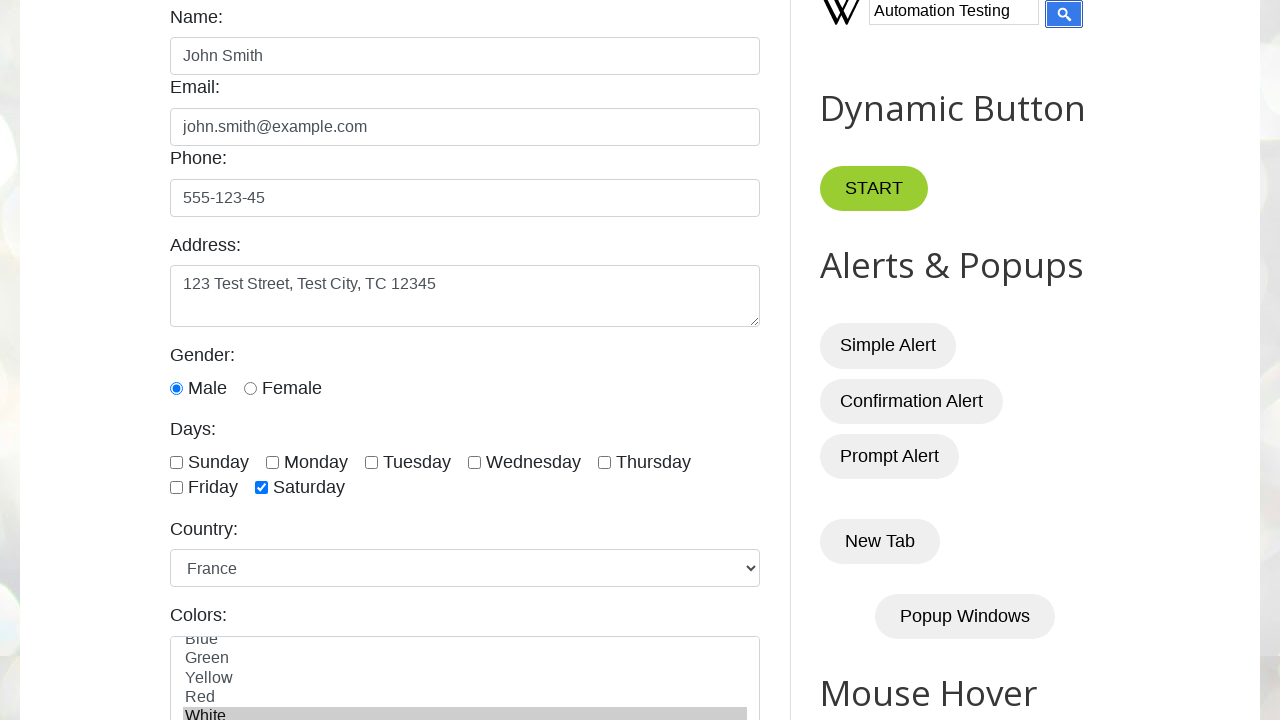

Clicked browser windows button at (880, 542) on xpath=//button[@onclick='myFunction()']
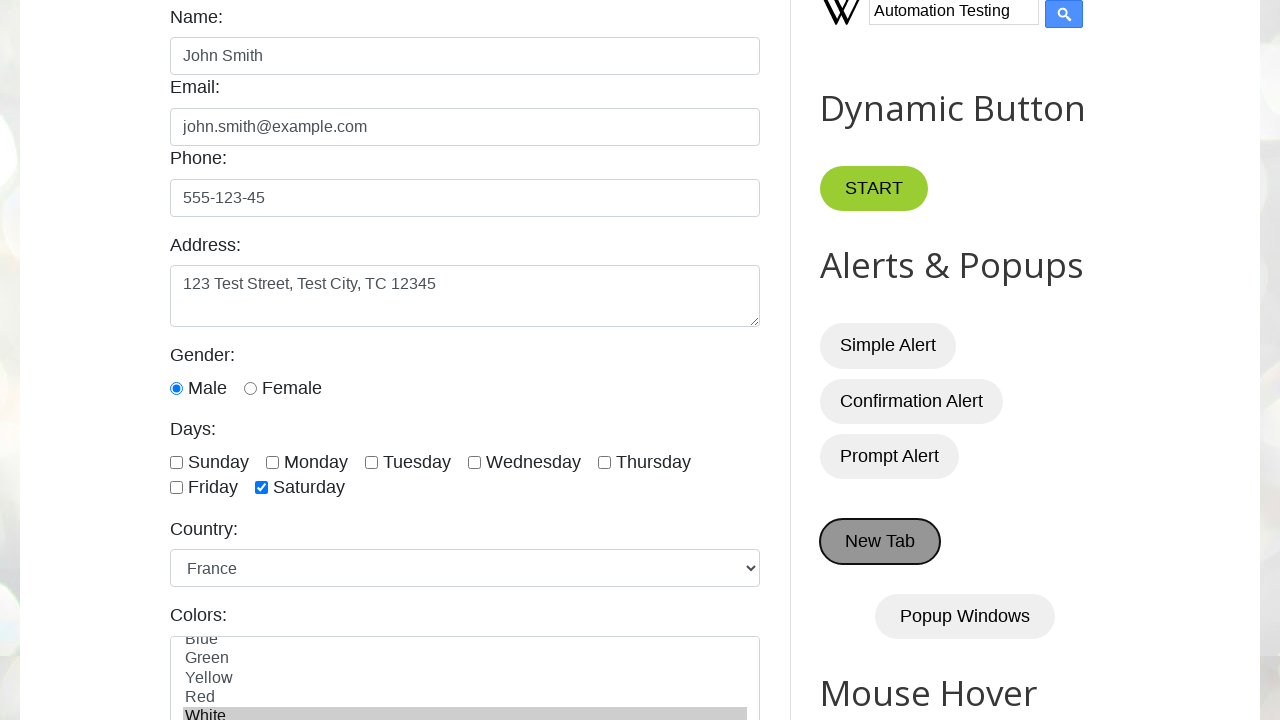

Set up alert handler to accept dialogs
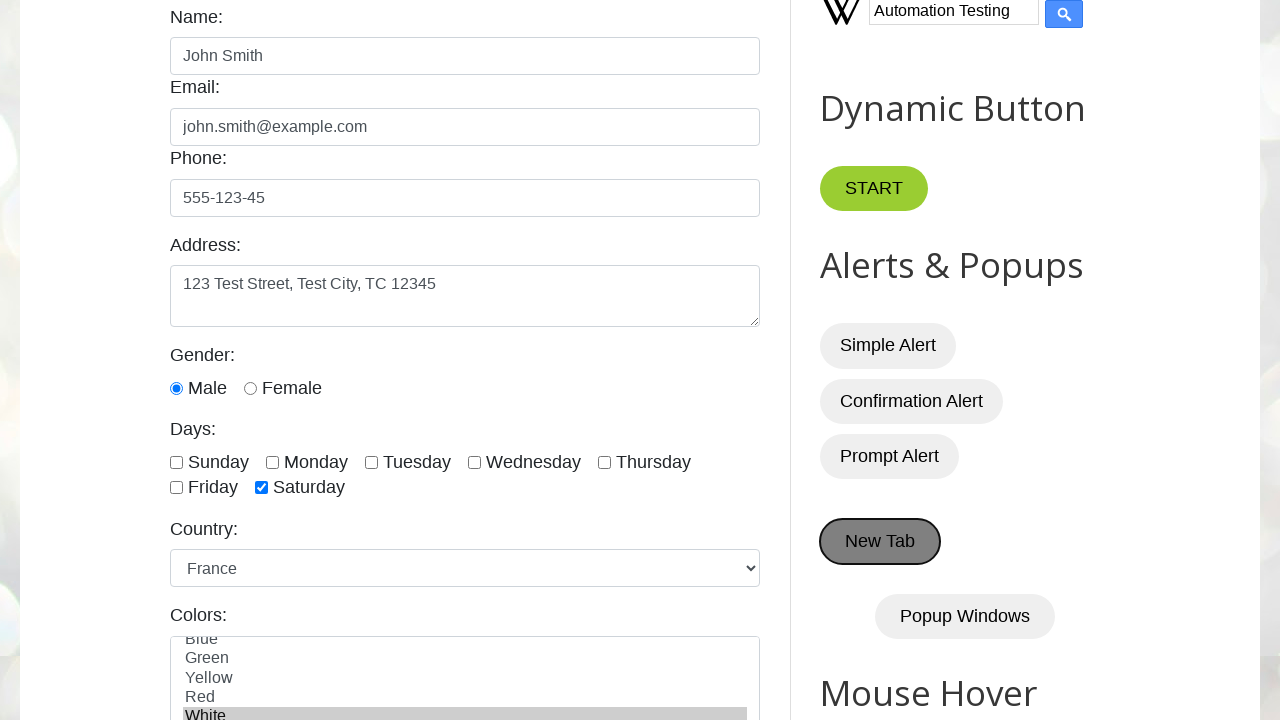

Clicked alert button and accepted the alert at (888, 346) on xpath=//button[@onclick='myFunctionAlert()']
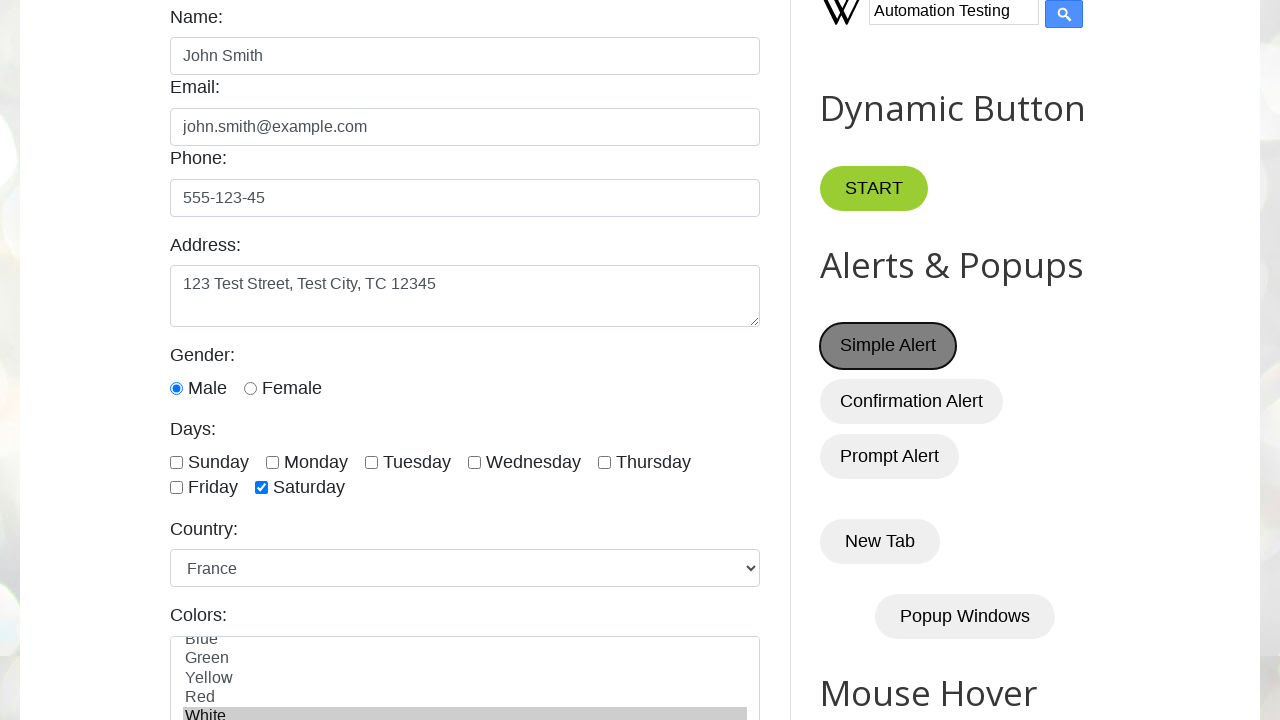

Scrolled back to and clicked address field at (465, 296) on #textarea
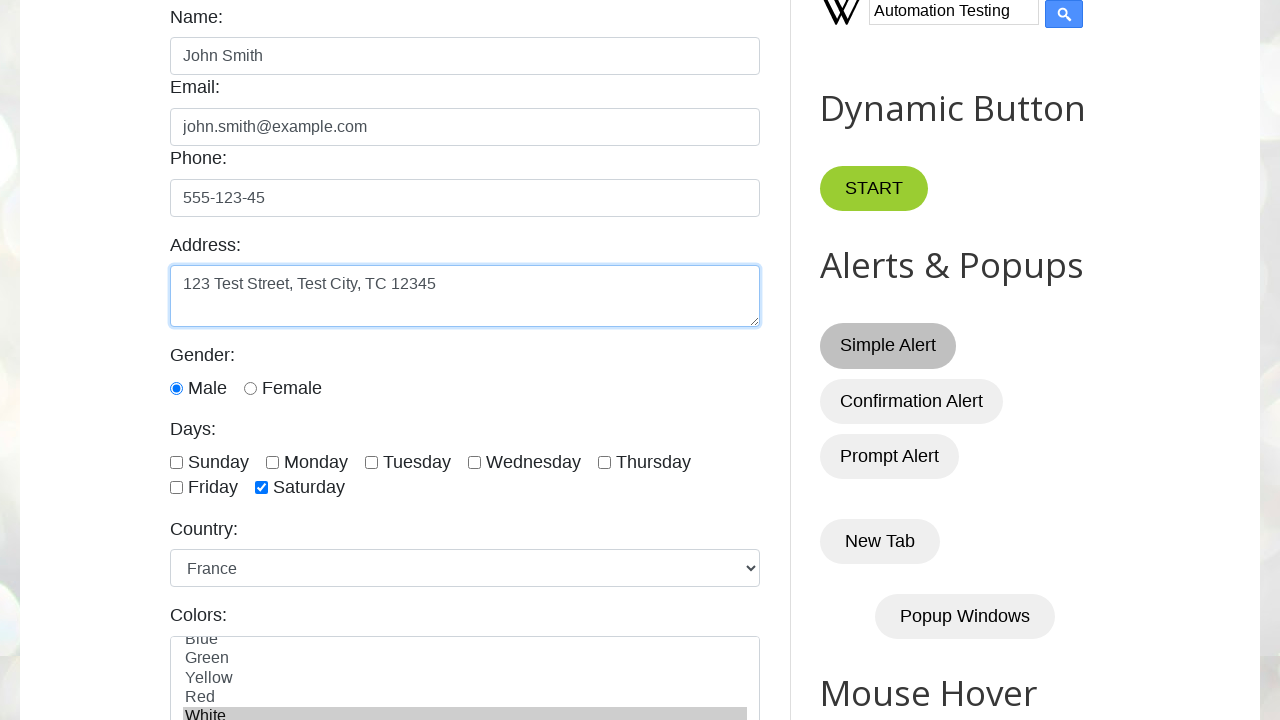

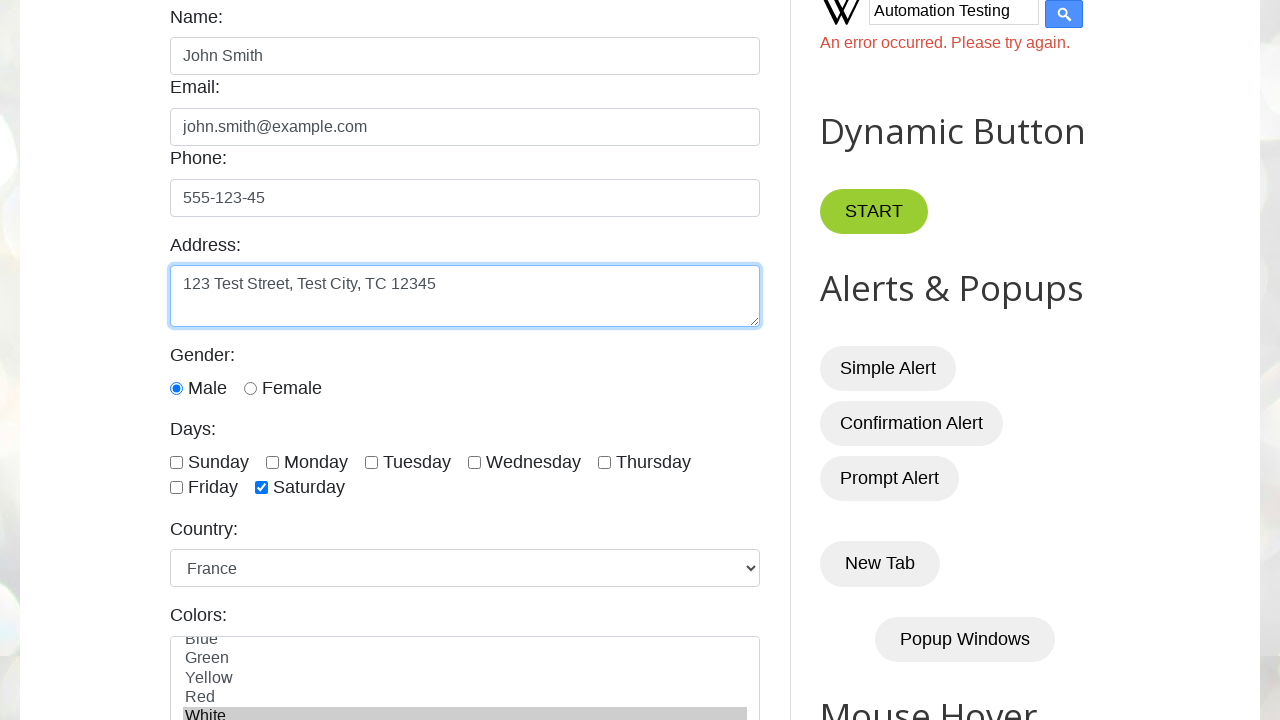